Tests various types of select/dropdown menus on demoqa.com including React select components, standard HTML select elements, and multiselect dropdowns by selecting different options from each.

Starting URL: https://demoqa.com/select-menu

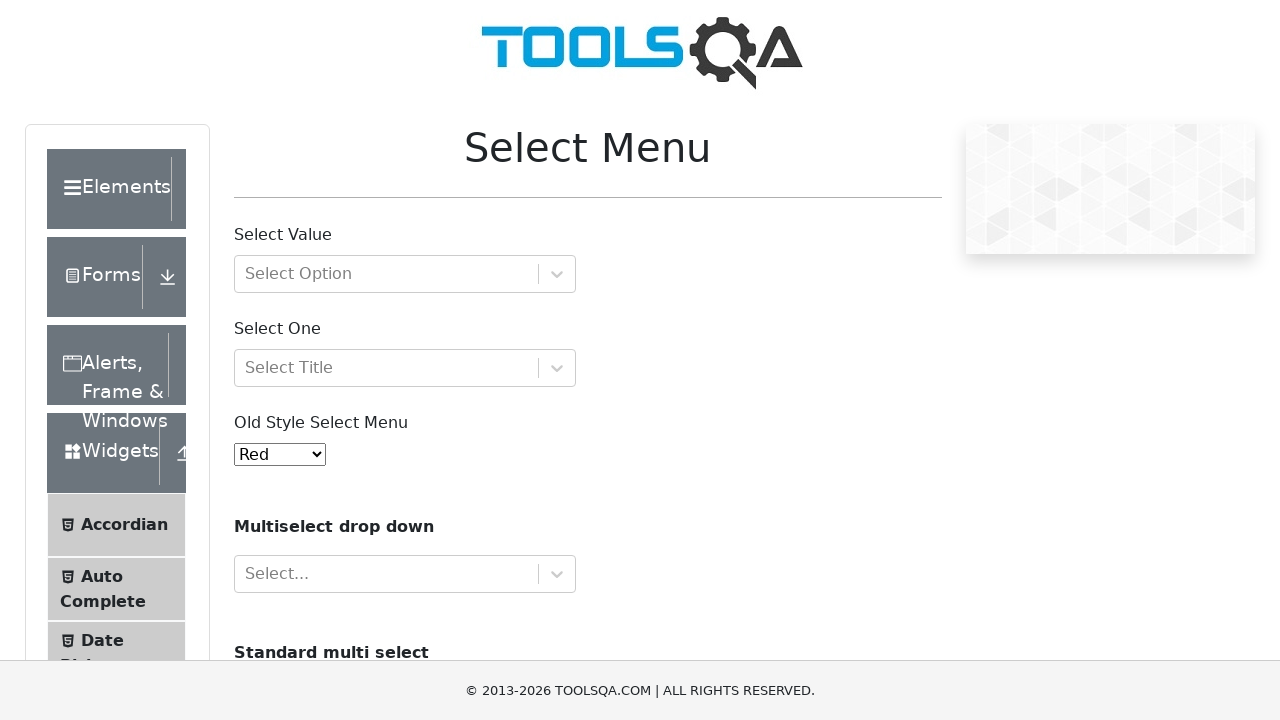

Clicked on 'Select Value' dropdown field at (556, 274) on xpath=//div[@id='withOptGroup']/div[1]/div[2]
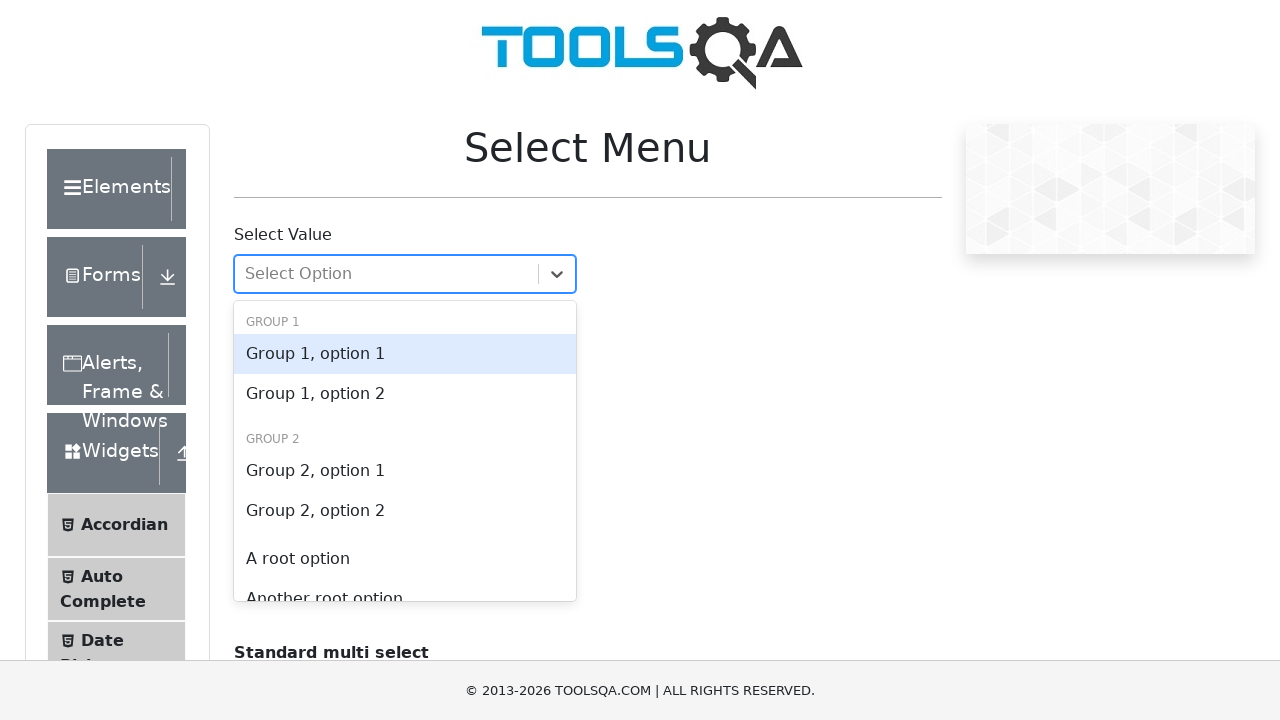

Selected first option (Group 1, Option 1) from 'Select Value' dropdown at (405, 354) on #react-select-2-option-0-0
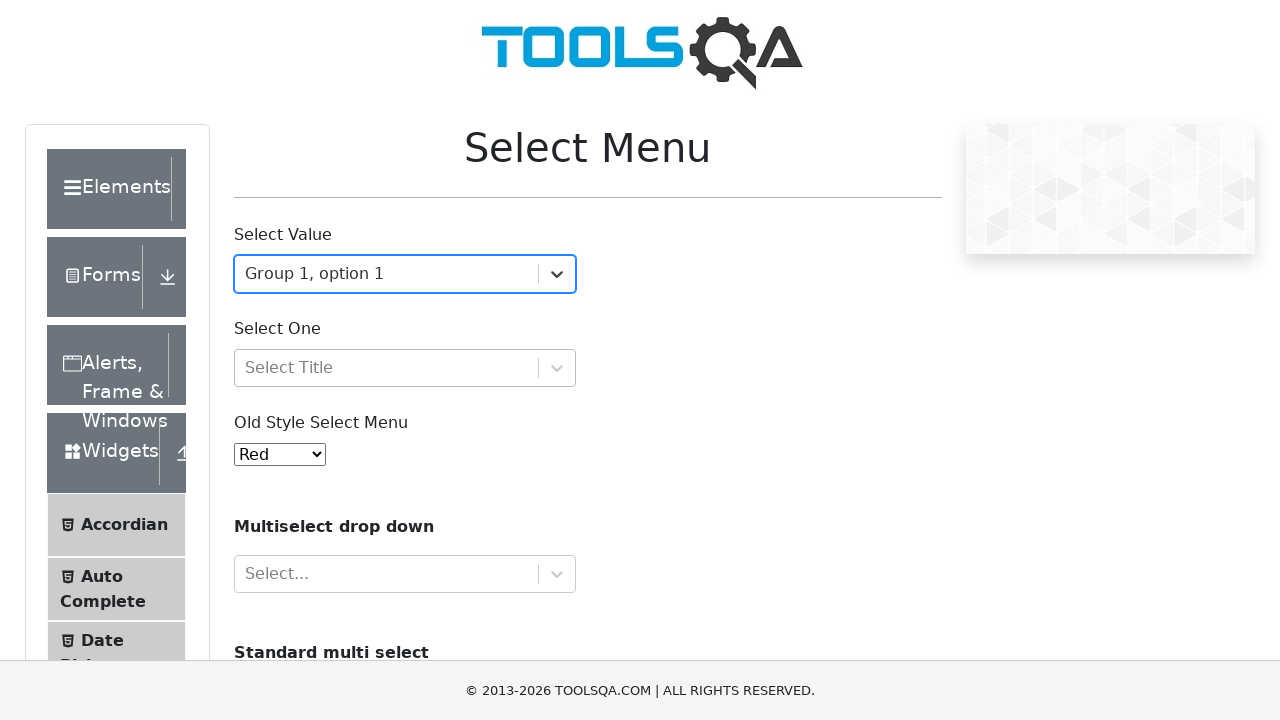

Clicked on 'Select One' dropdown field at (556, 368) on xpath=//div[@id='selectOne']/div[1]/div[2]
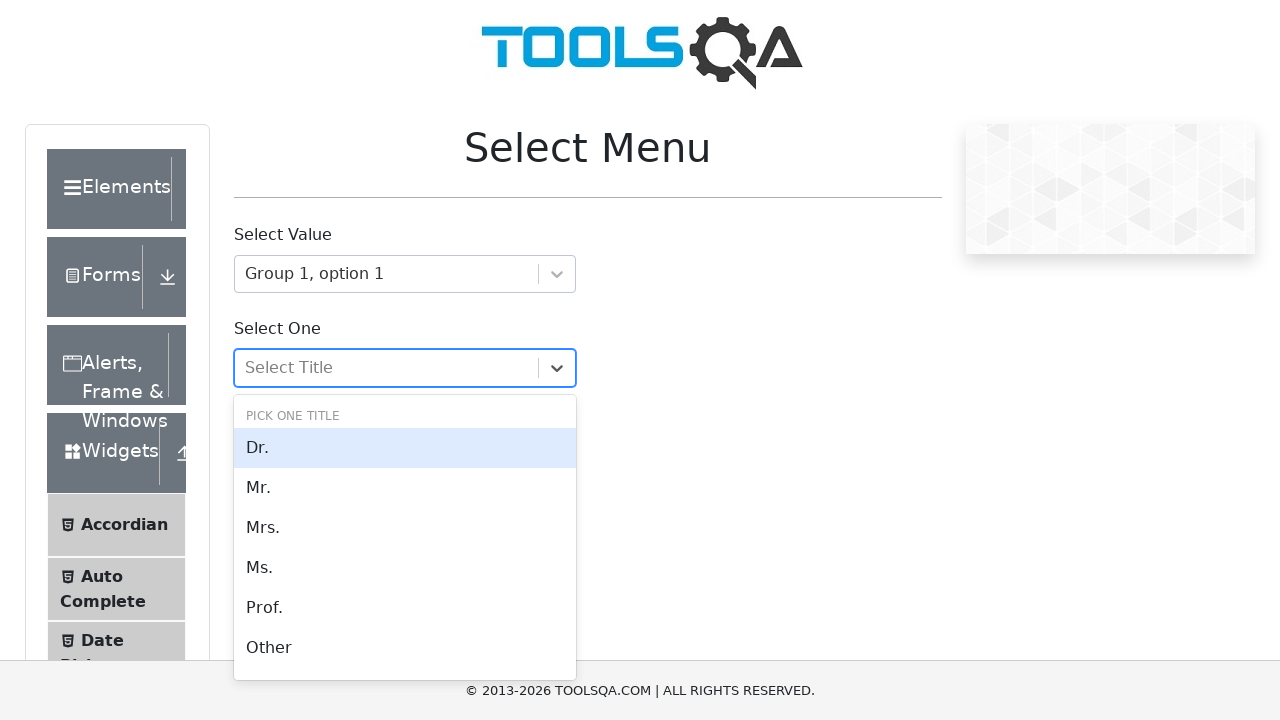

Selected 'Mrs.' option from 'Select One' dropdown at (405, 528) on #react-select-3-option-0-2
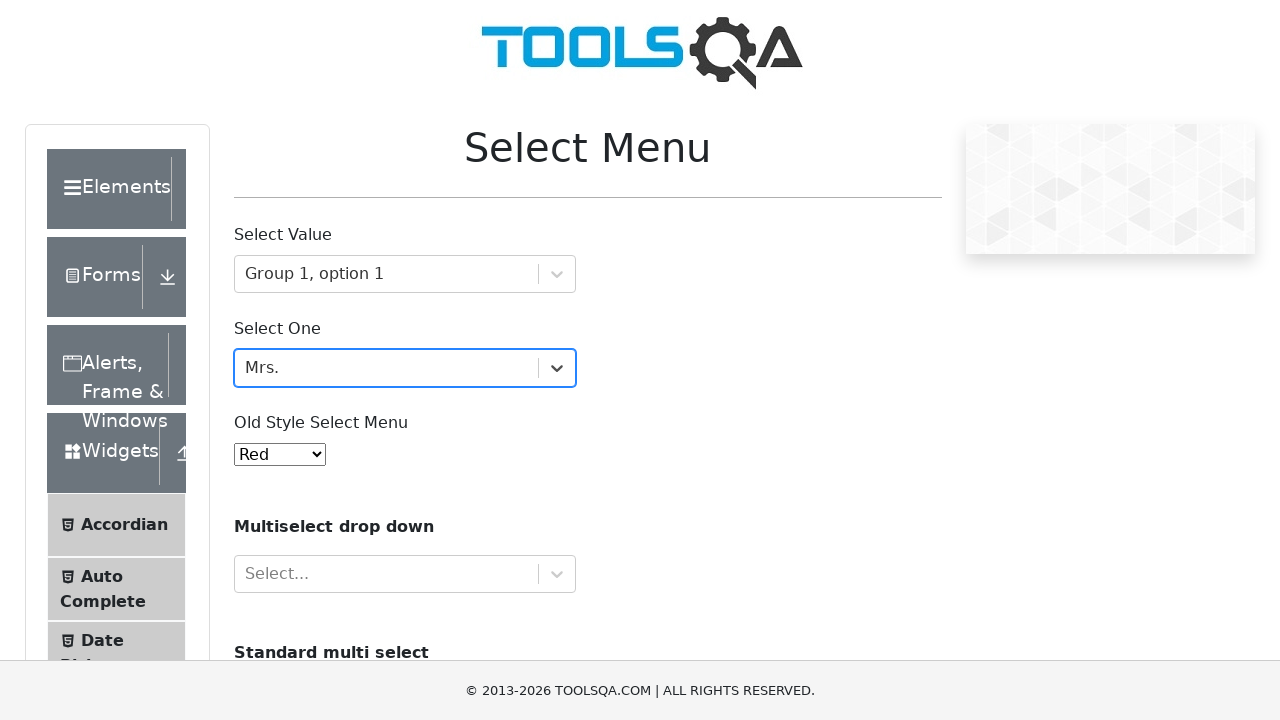

Selected 'White' (value 6) from old style dropdown menu on #oldSelectMenu
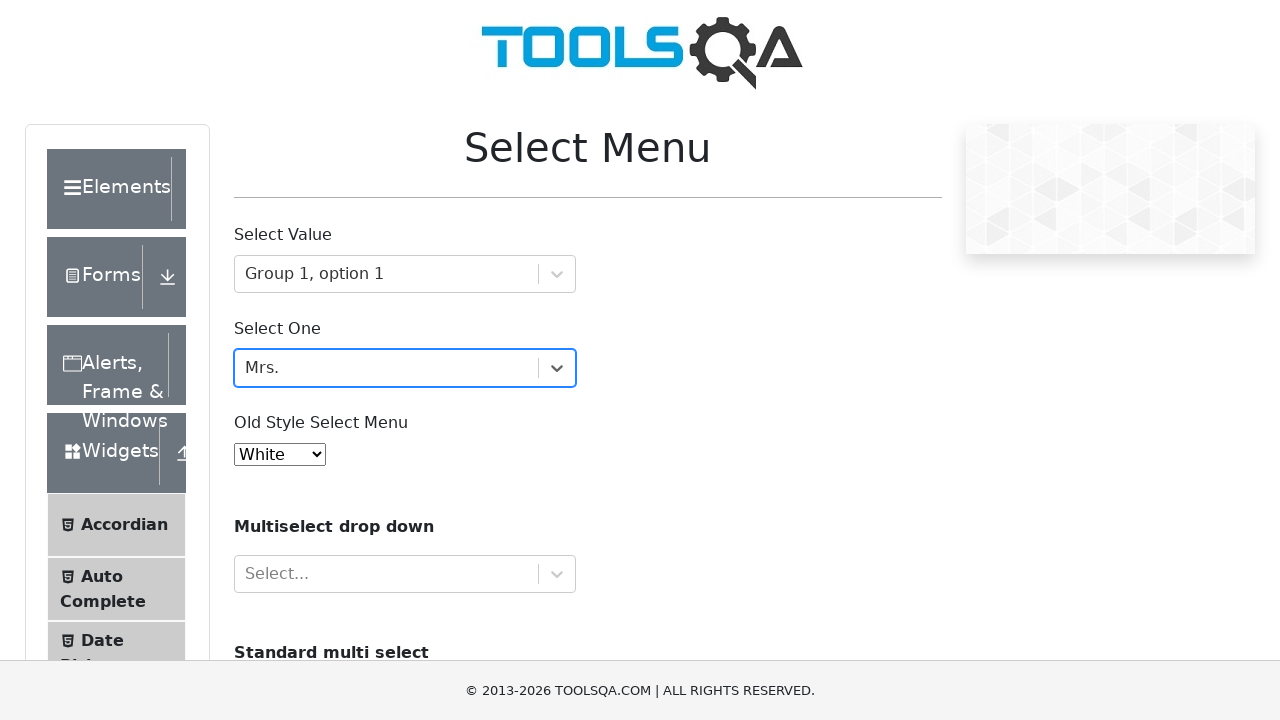

Scrolled to standard multi-select field
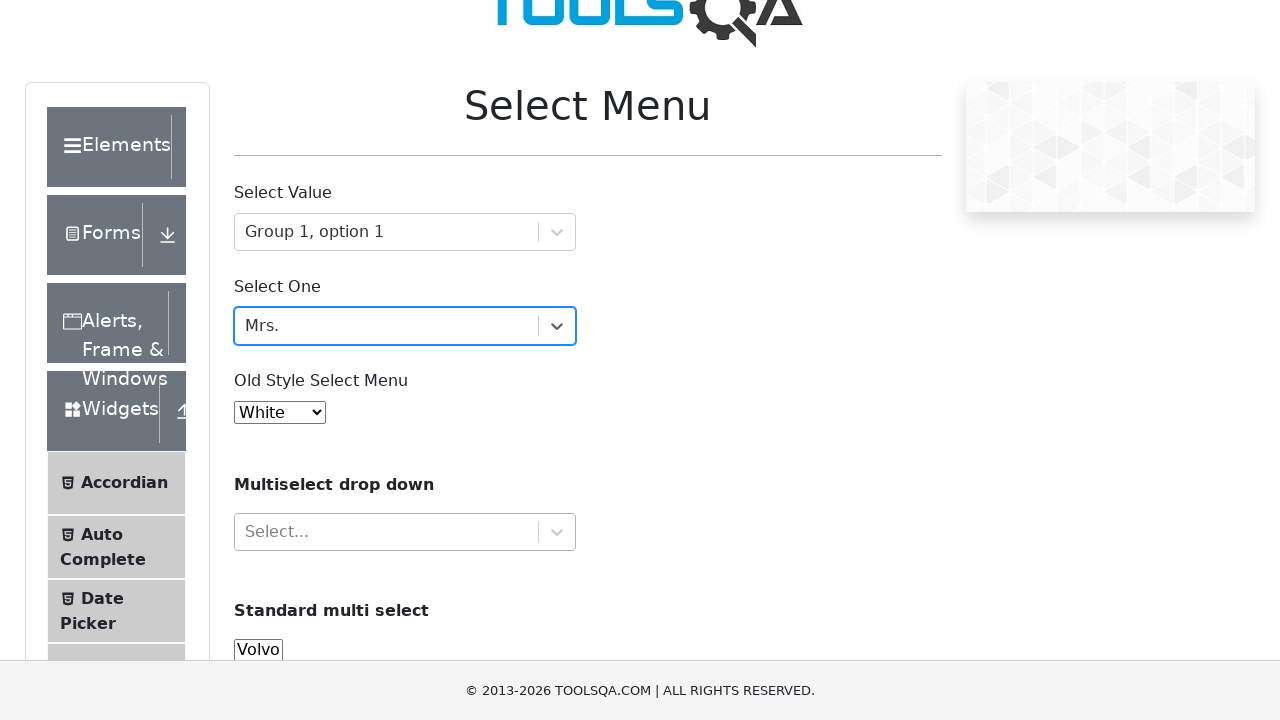

Selected 'opel' from multi-select dropdown on #cars
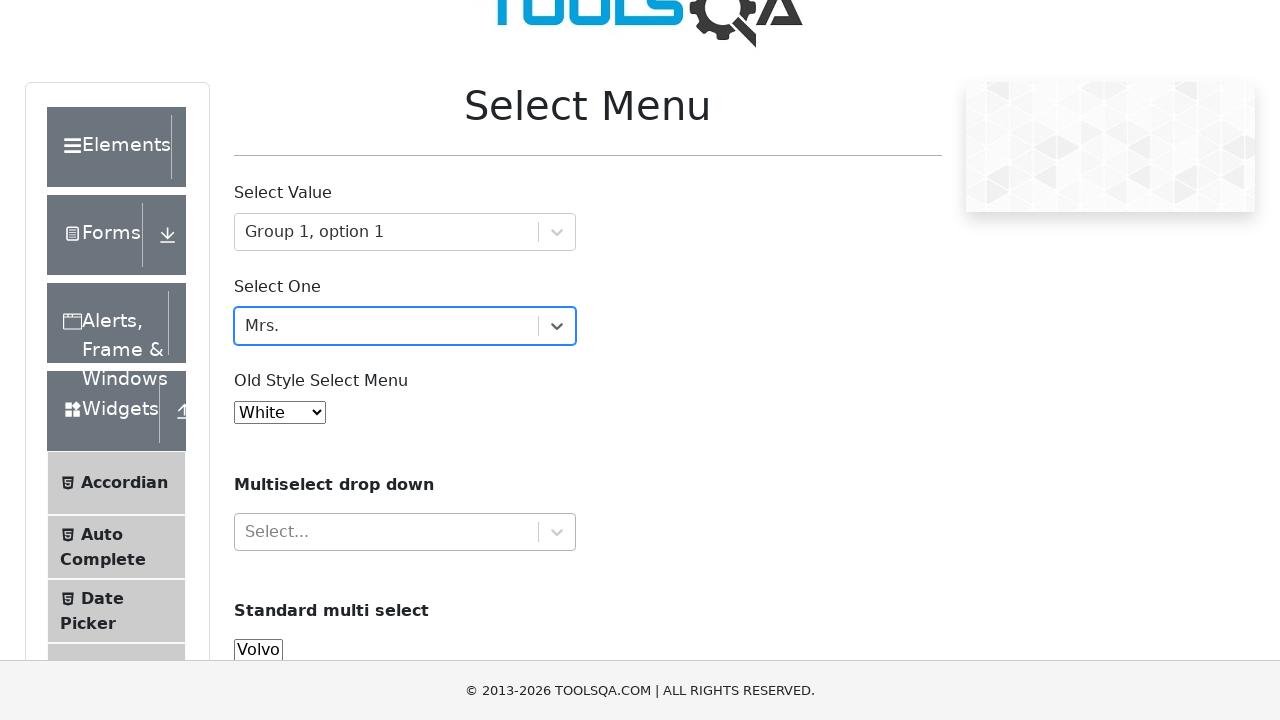

Scrolled back to 'Select One' field area
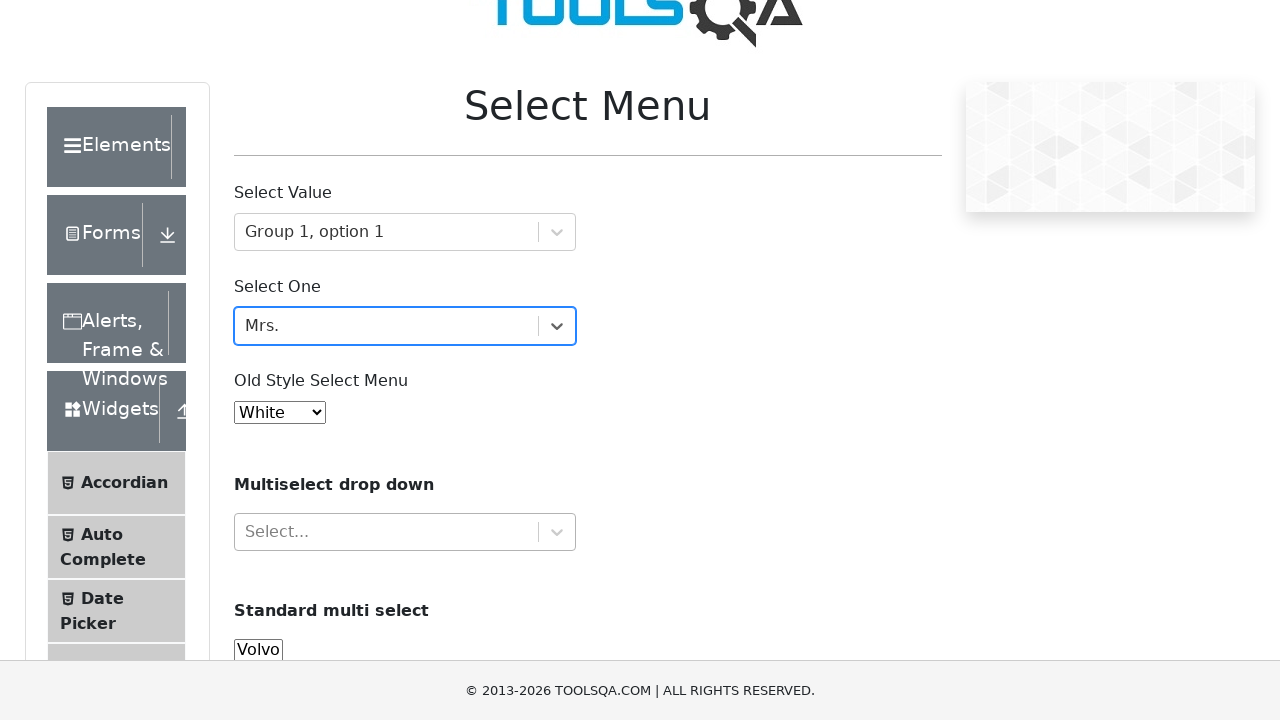

Clicked on multiselect dropdown field at (405, 532) on xpath=//p[contains(., 'Multiselect drop down')]//following-sibling::div
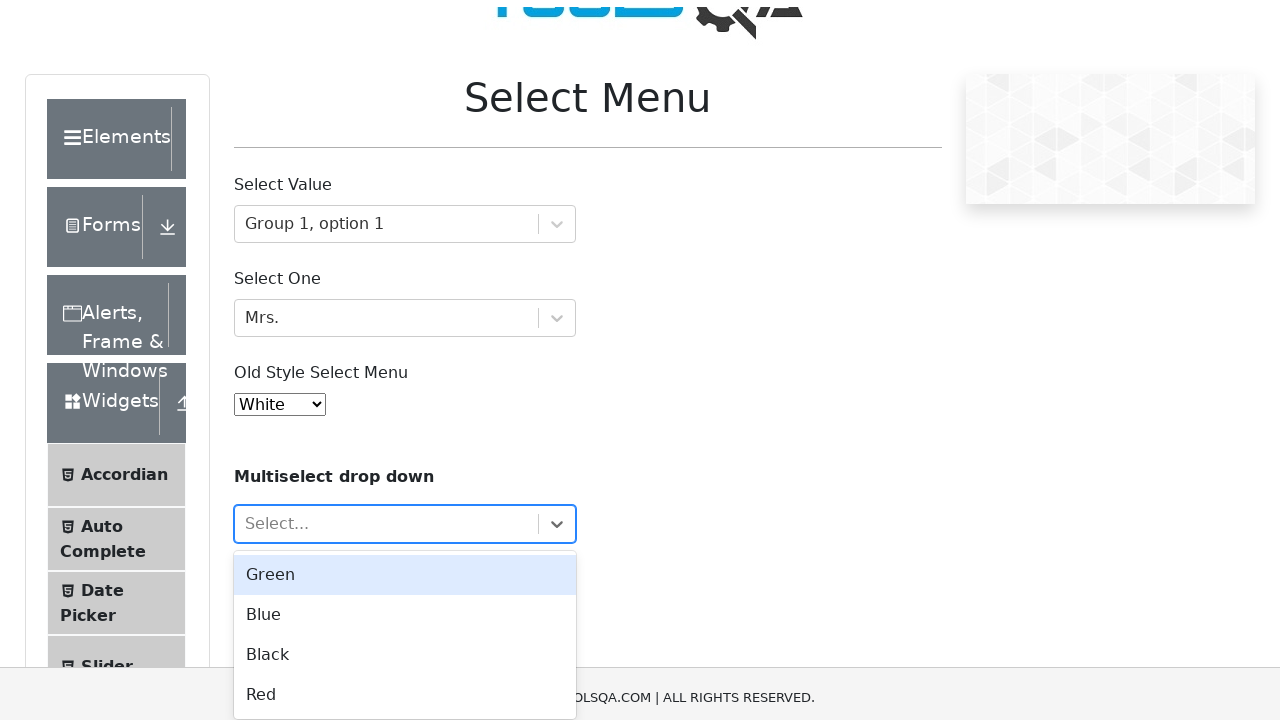

Selected 'Green' (first option) in multiselect dropdown at (405, 568) on #react-select-4-option-0
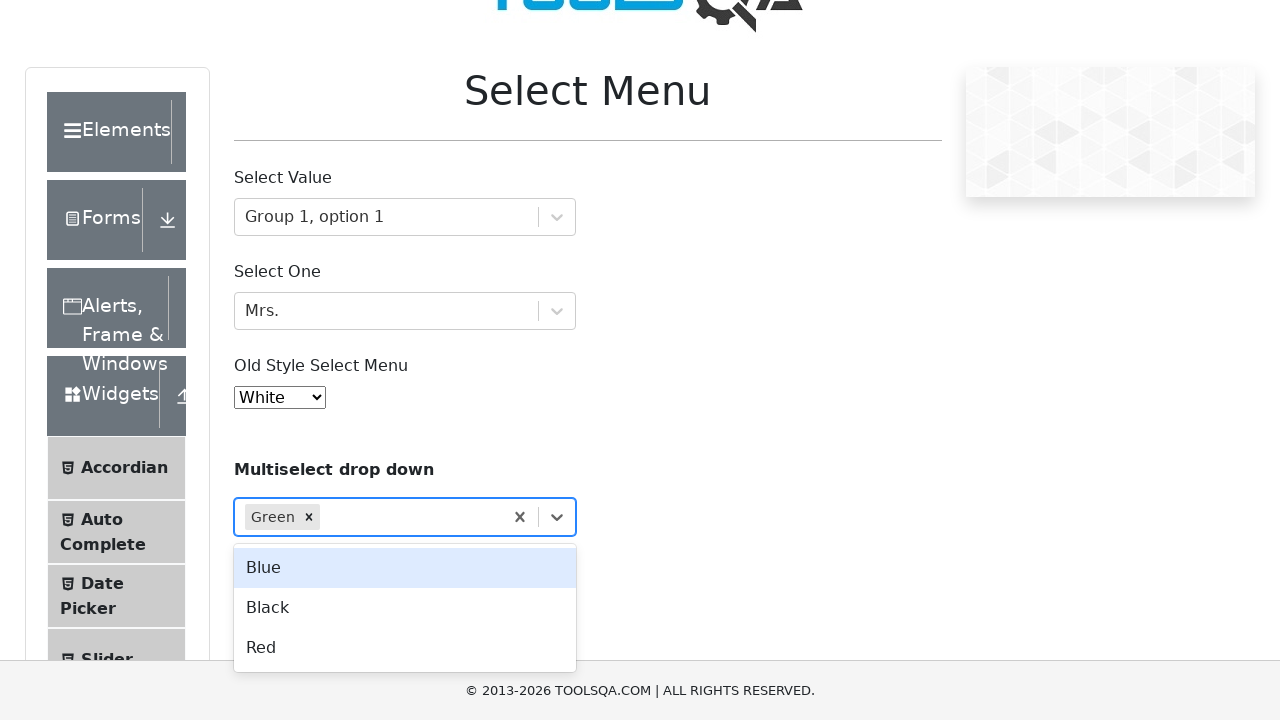

Selected 'Black' (fourth option) in multiselect dropdown at (405, 648) on #react-select-4-option-3
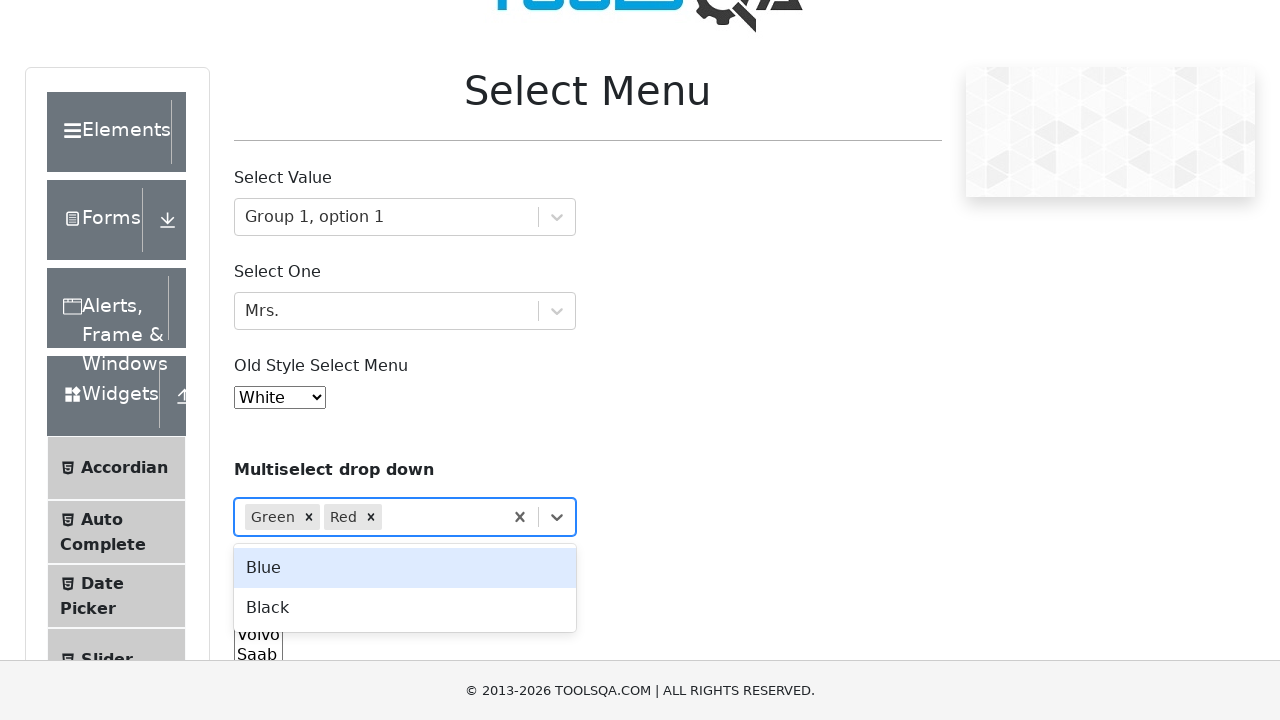

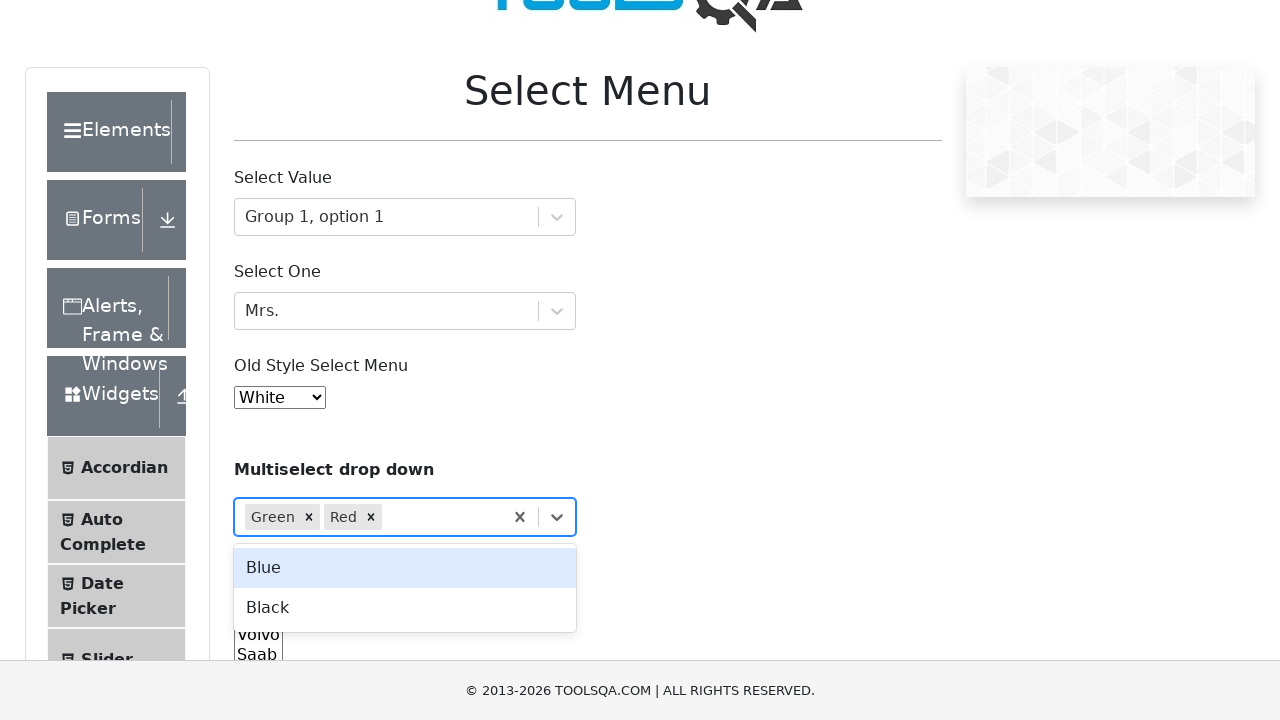